Solves a basic math captcha by extracting numbers from the captcha text, calculating the sum, and entering the result

Starting URL: https://www.jqueryscript.net/demo/Basic-Math-Captcha-Plugin/

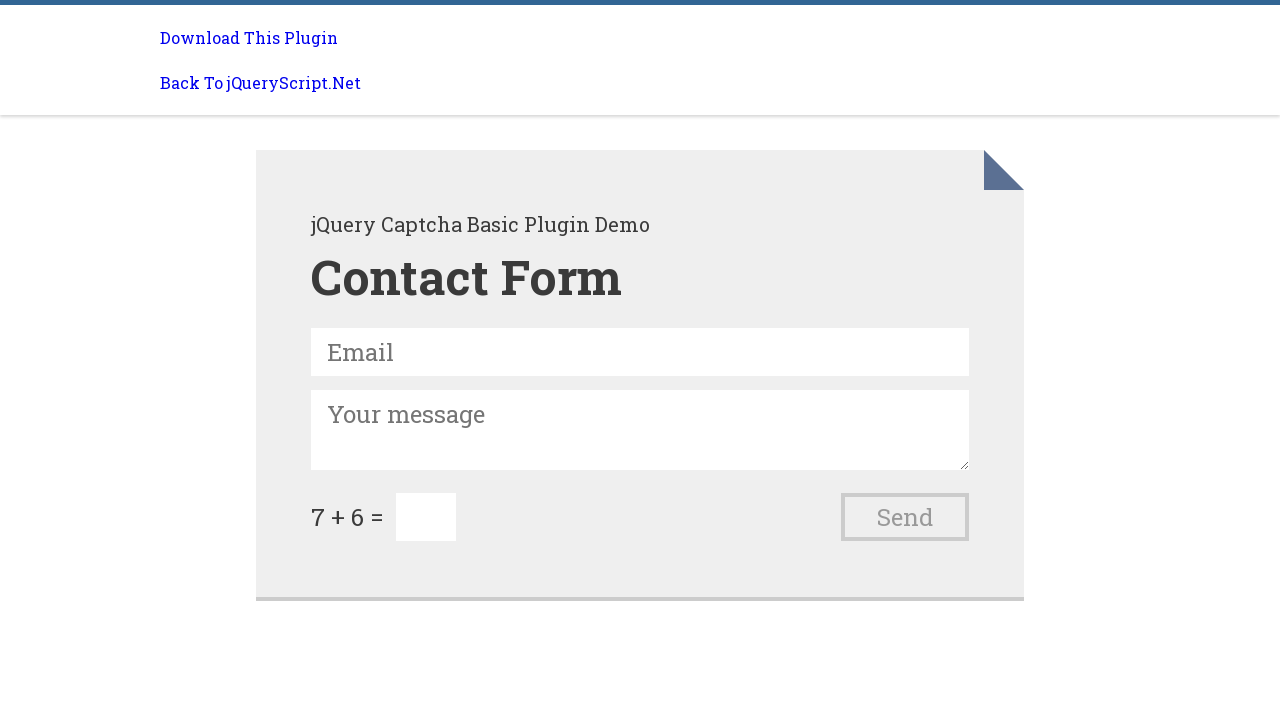

Navigated to Basic Math Captcha Plugin demo page
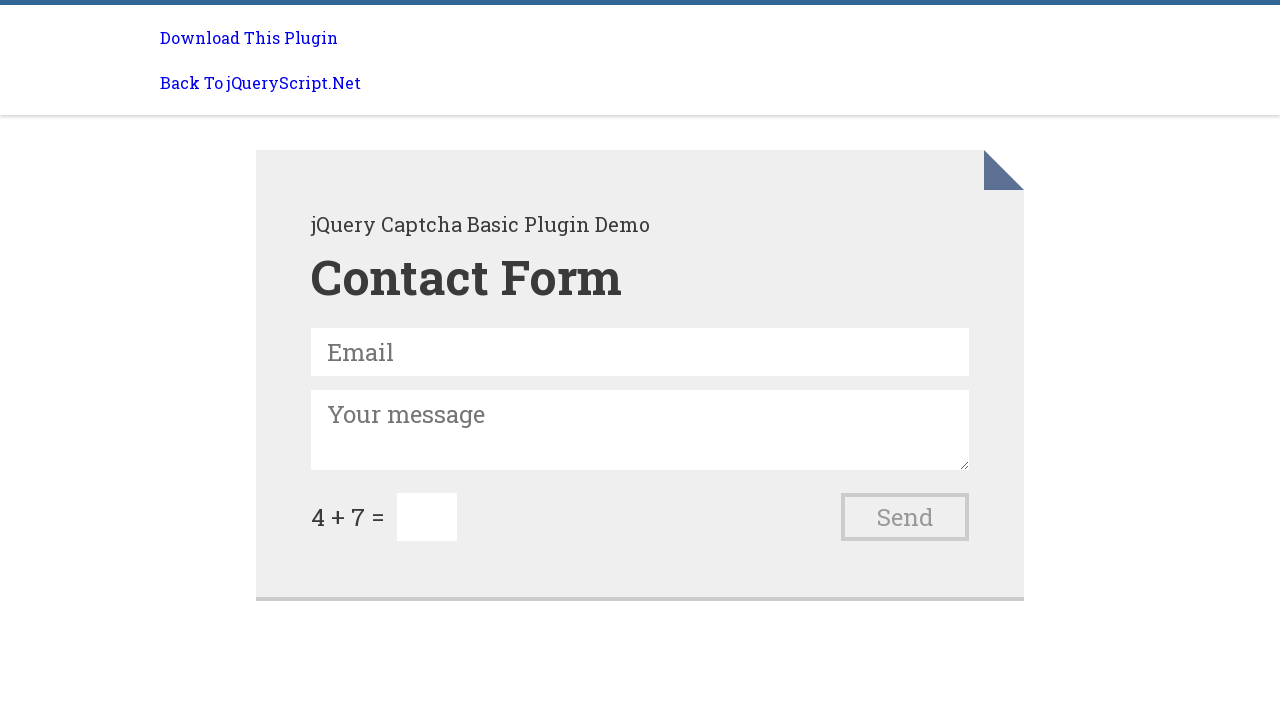

Retrieved captcha text containing math problem
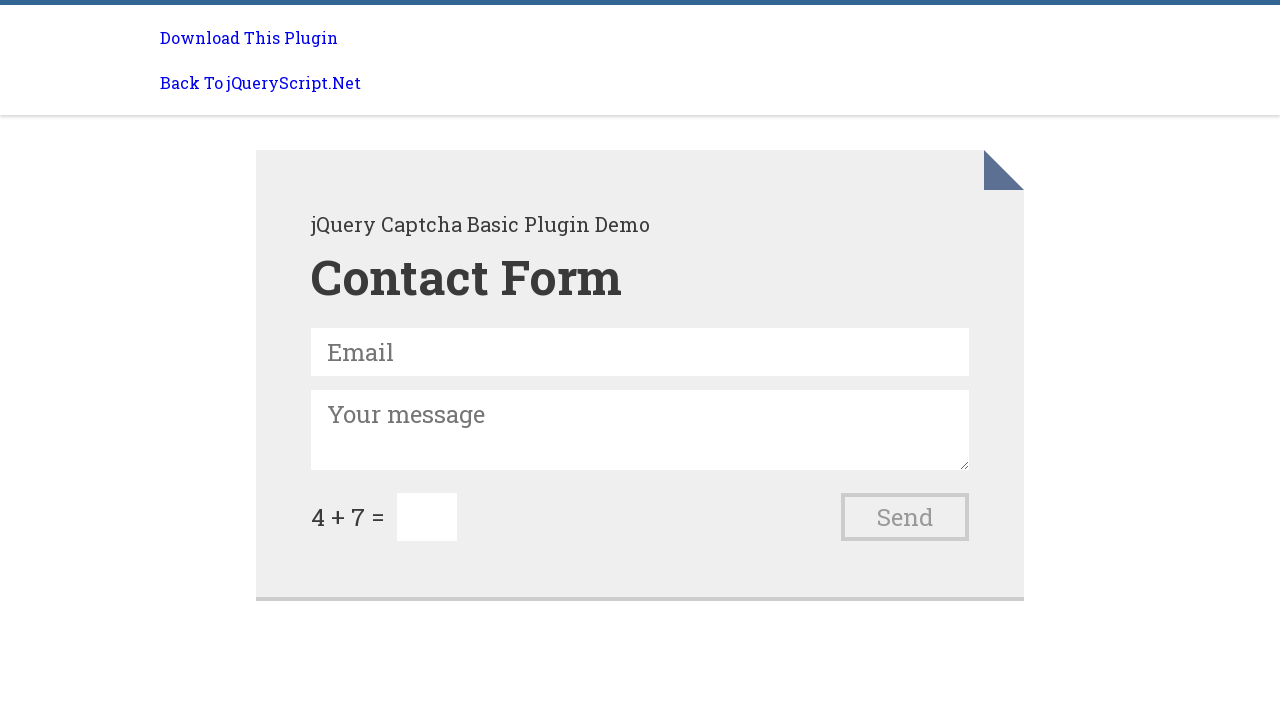

Extracted numbers from captcha text: 4 and 7
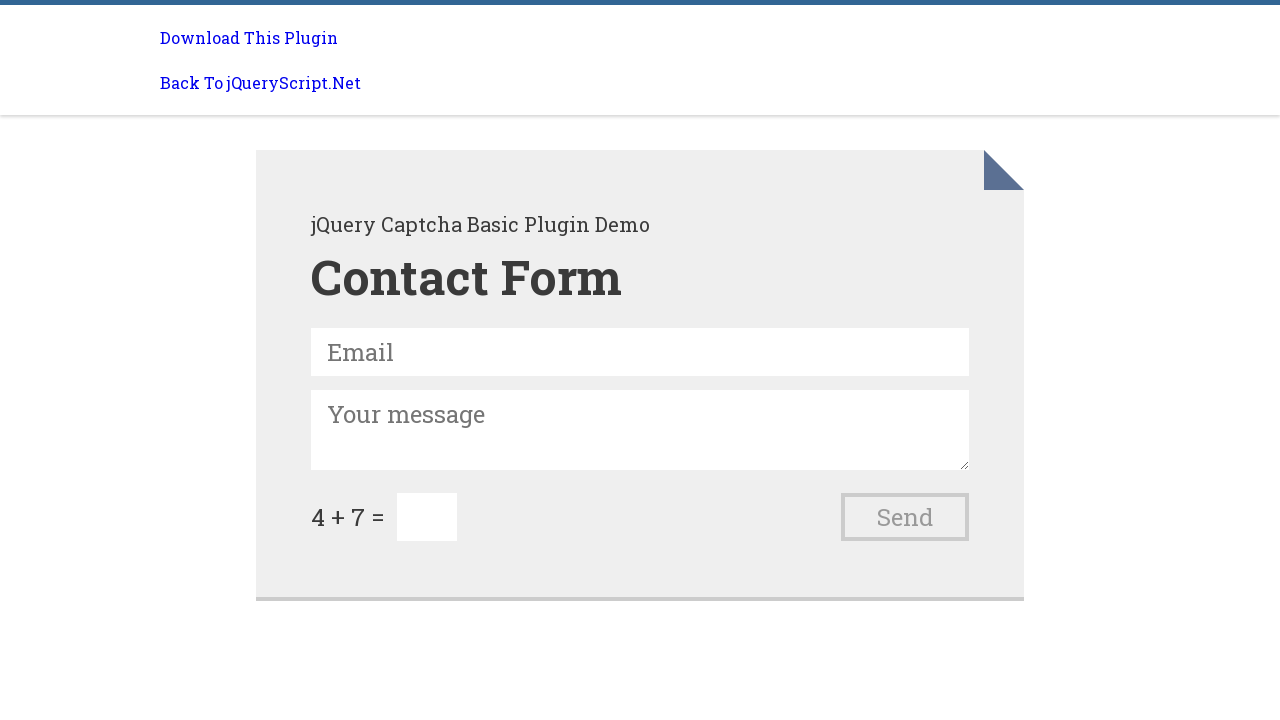

Calculated sum of captcha numbers: 11
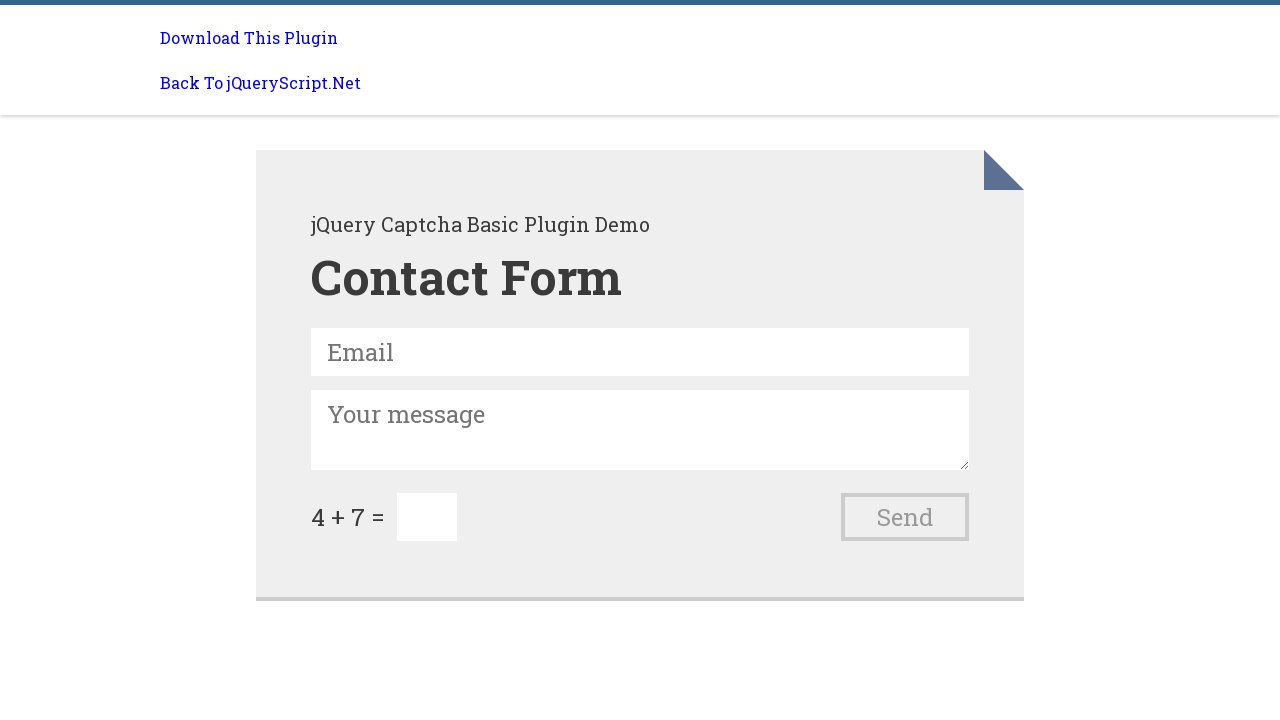

Filled captcha input field with calculated result: 11 on #captchaInput
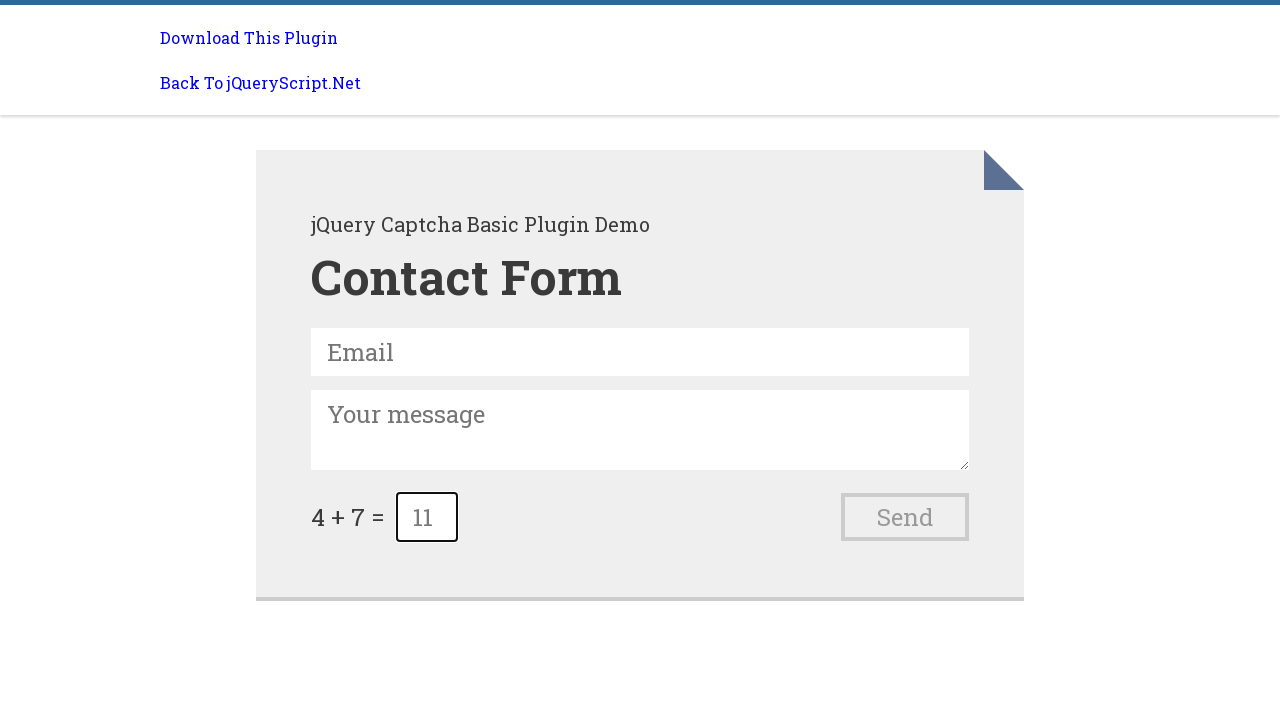

Waited 2 seconds to observe captcha submission result
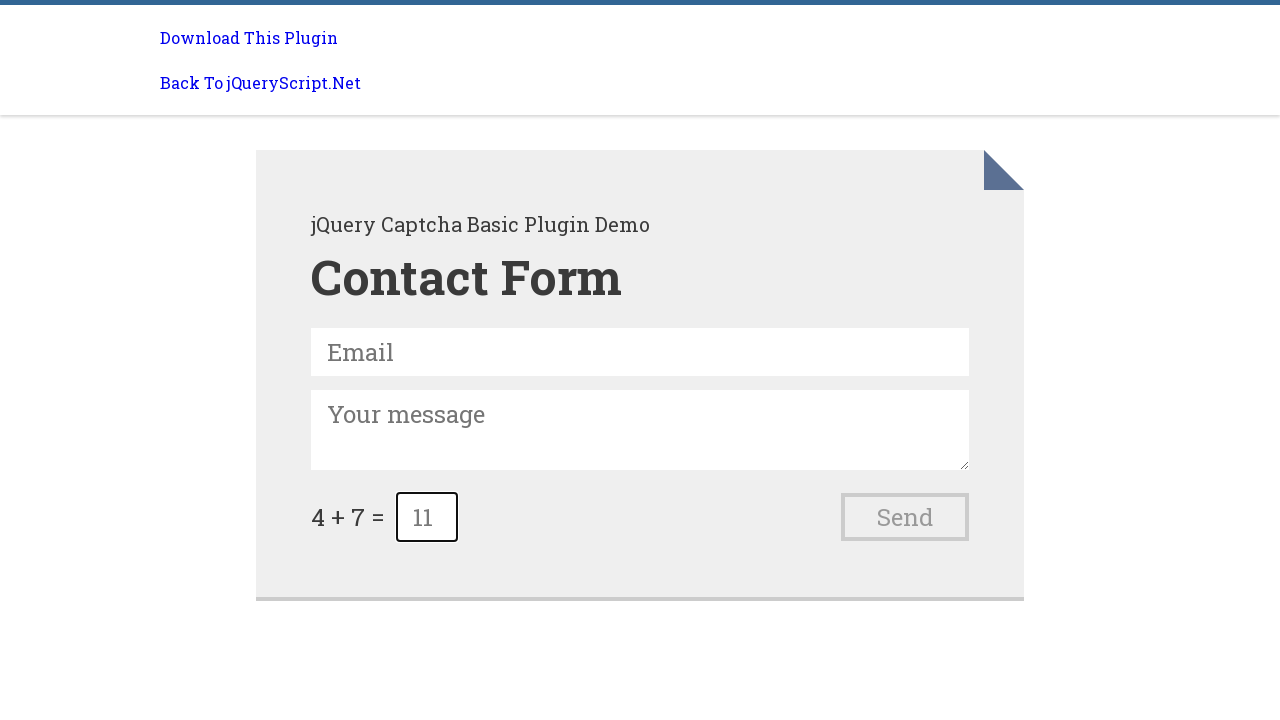

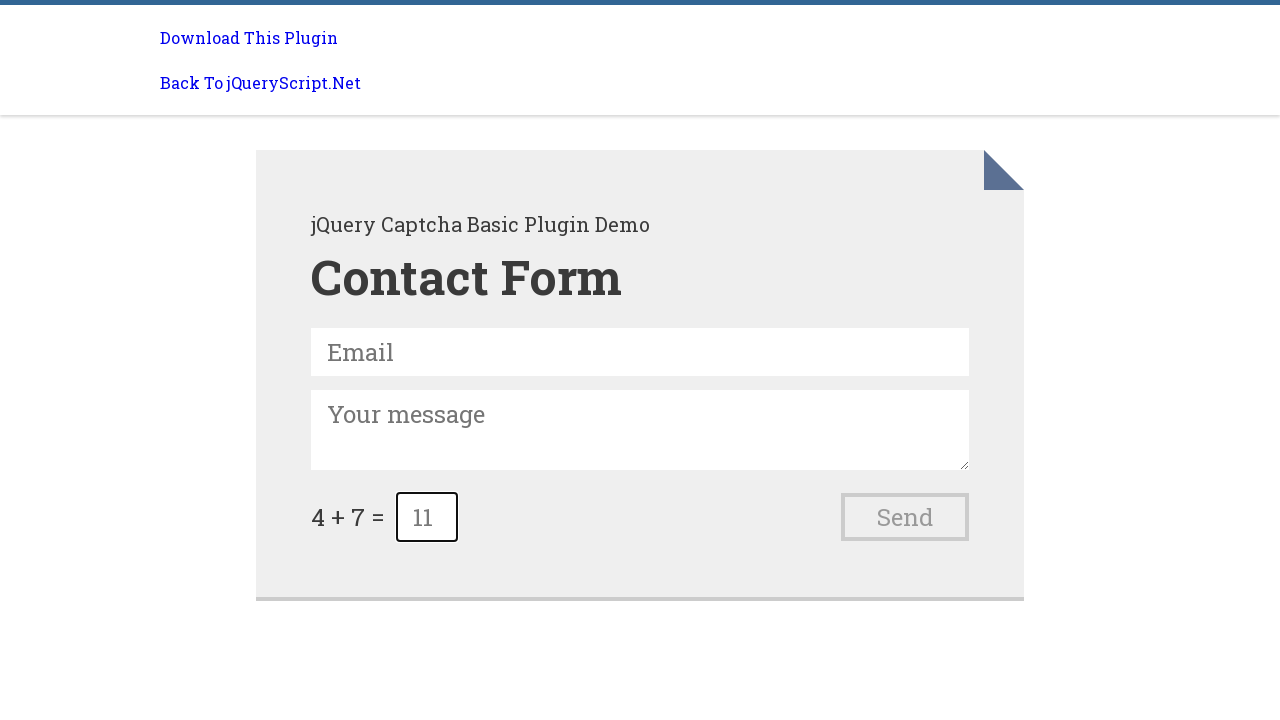